Tests adding special characters to the todo list

Starting URL: https://todomvc.com/examples/react/dist/

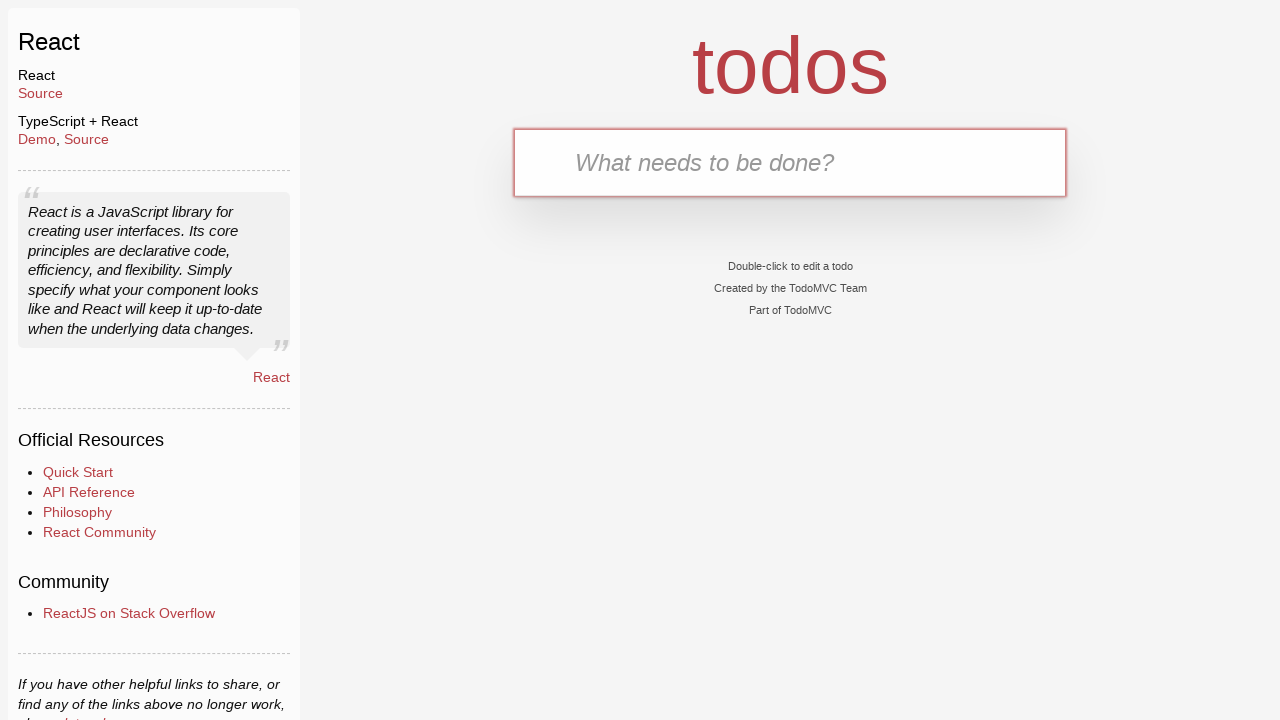

Navigated to TodoMVC React example
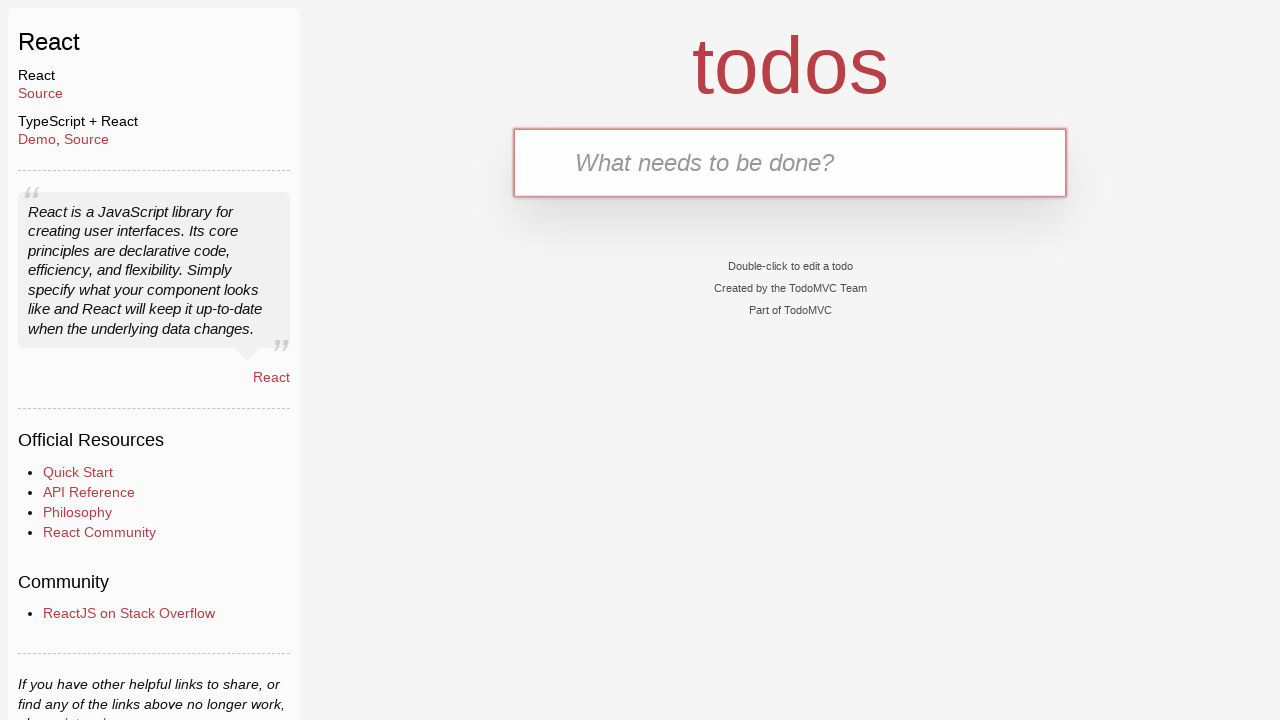

Filled todo input with special characters '@£%*!^?~' on .new-todo
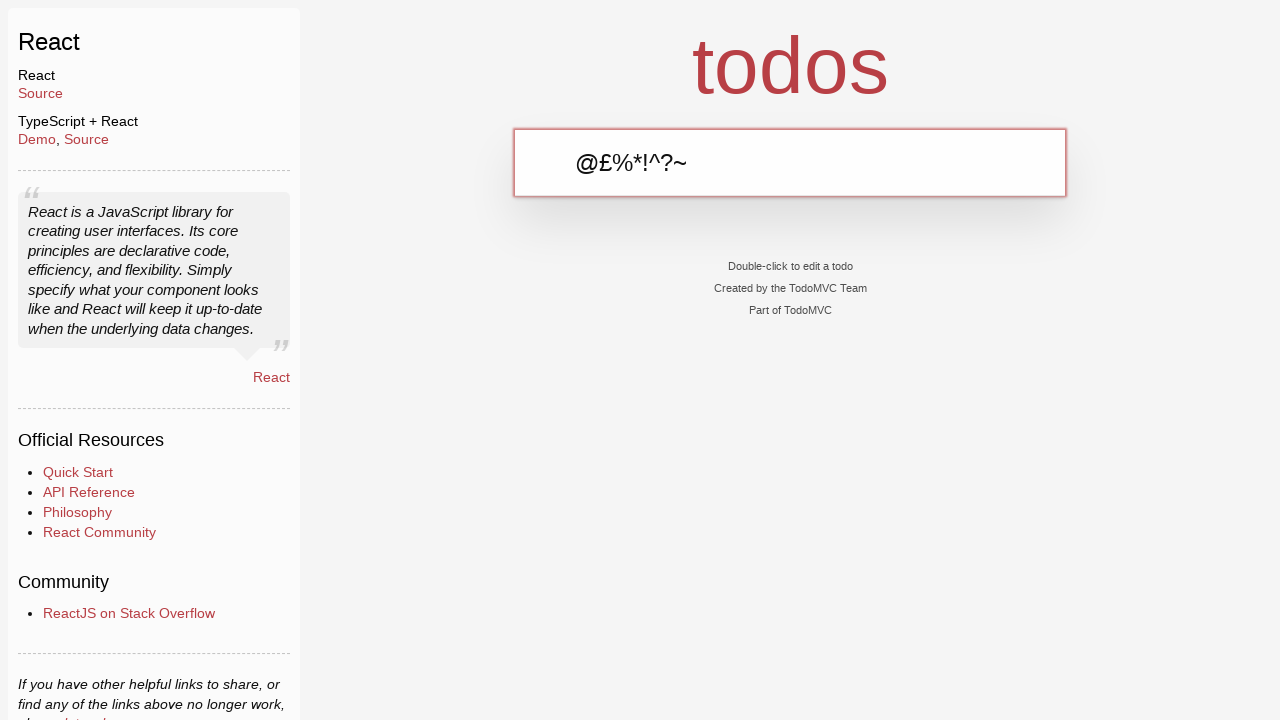

Pressed Enter to add todo item with special characters on .new-todo
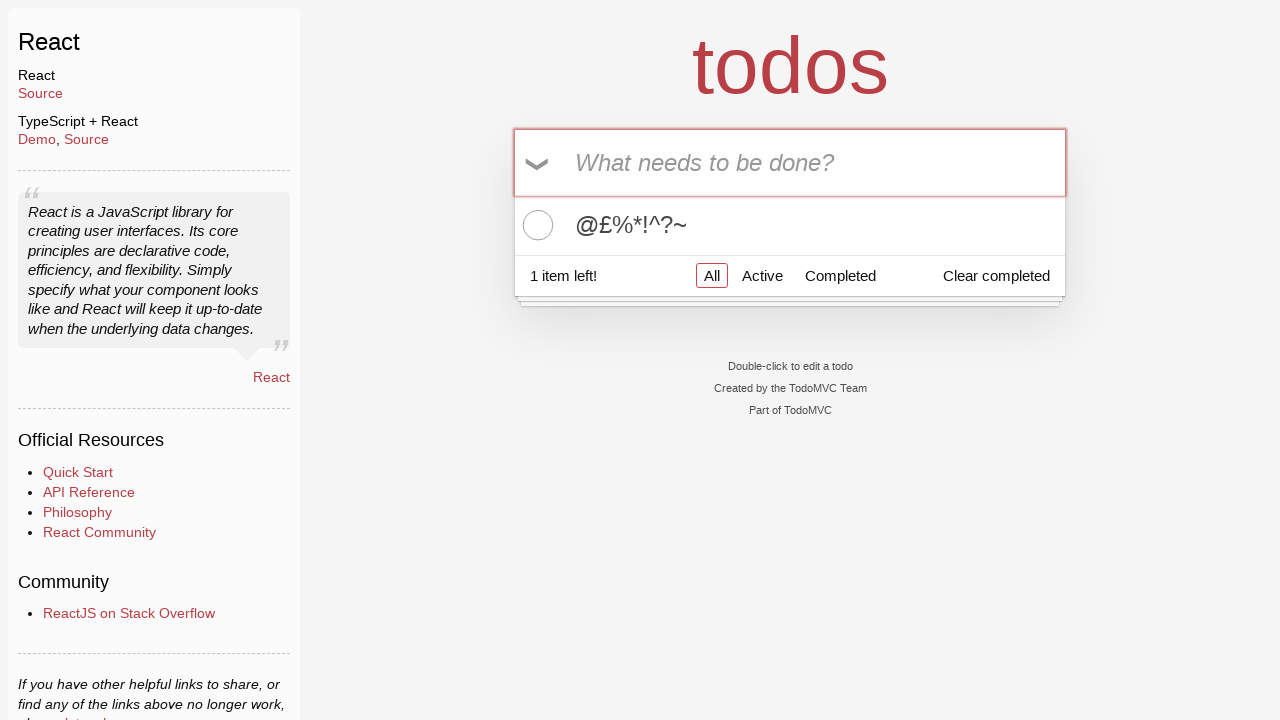

Verified todo item was added to the list
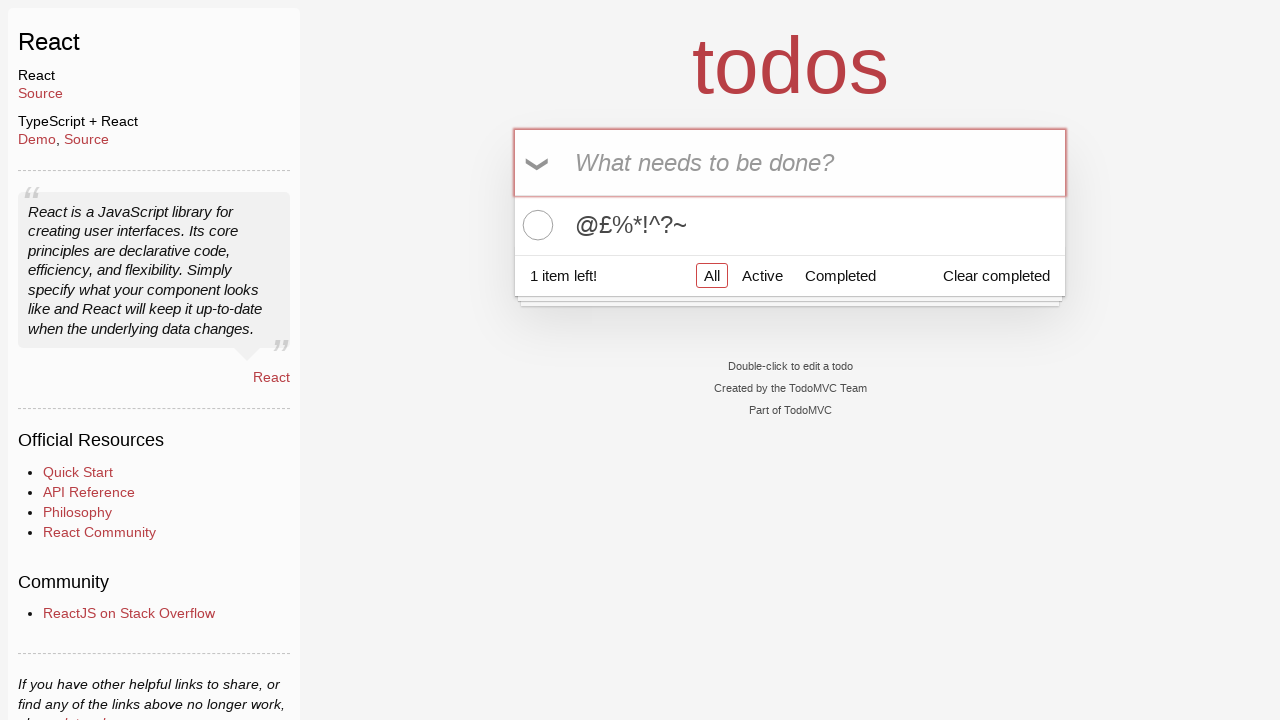

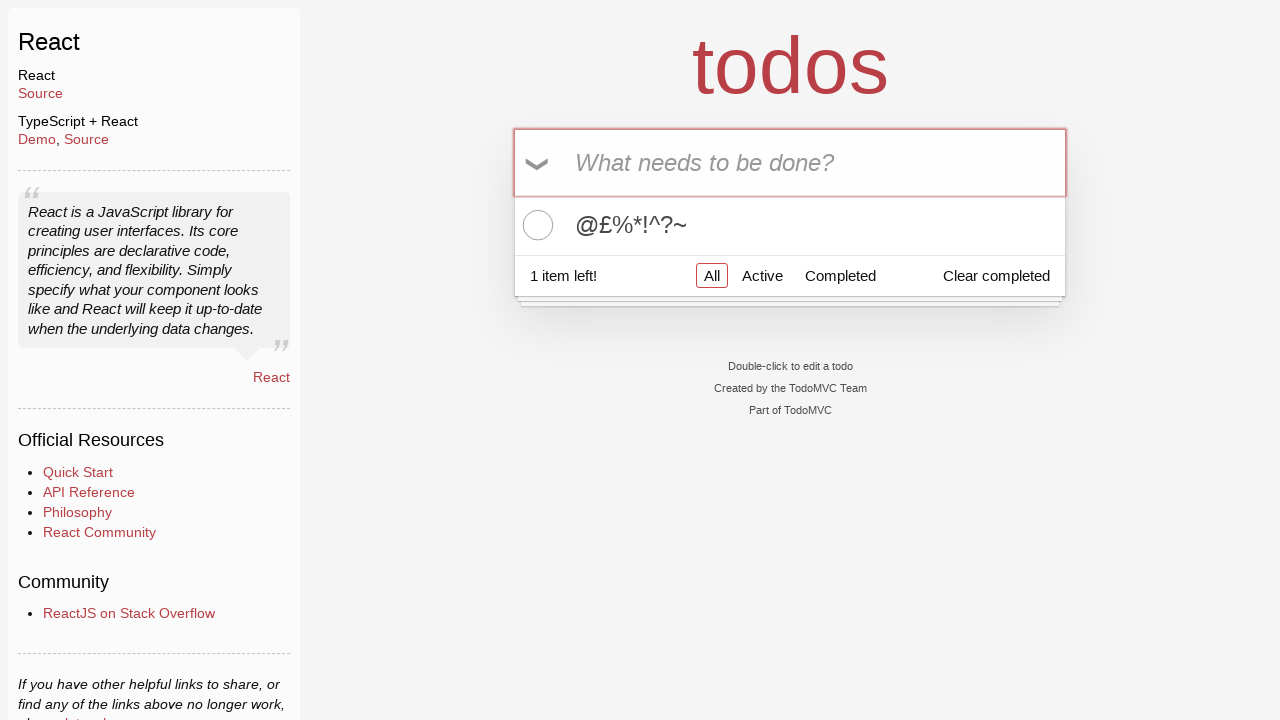